Navigates to OpenCart login page and tests various input scenarios for the email field, including empty string input

Starting URL: https://naveenautomationlabs.com/opencart/index.php?route=account/login

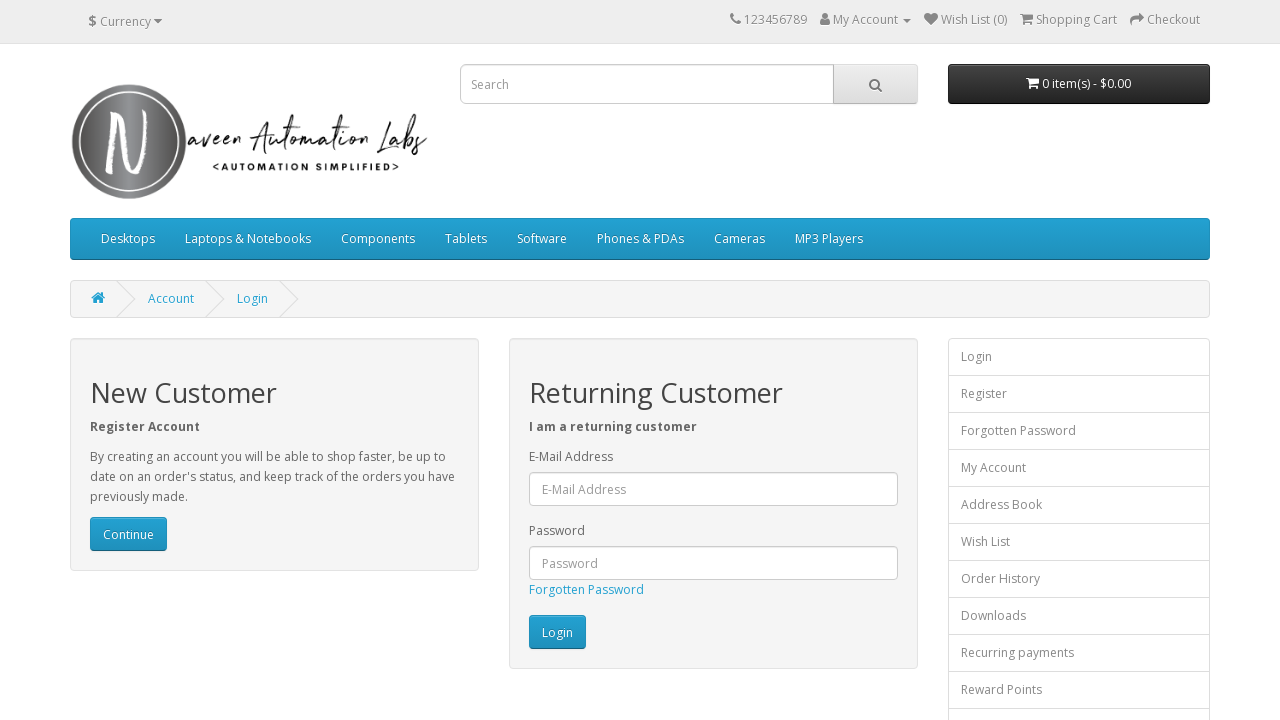

Navigated to OpenCart login page
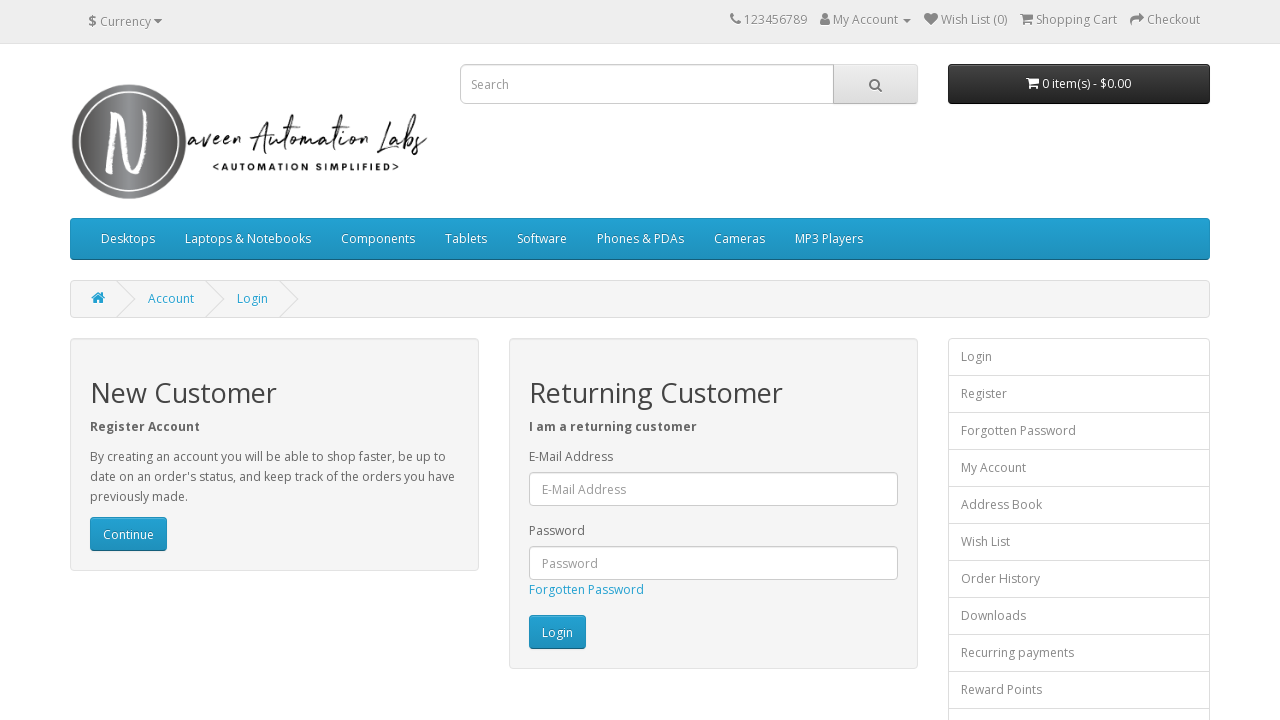

Filled email field with empty string to test input validation on #input-email
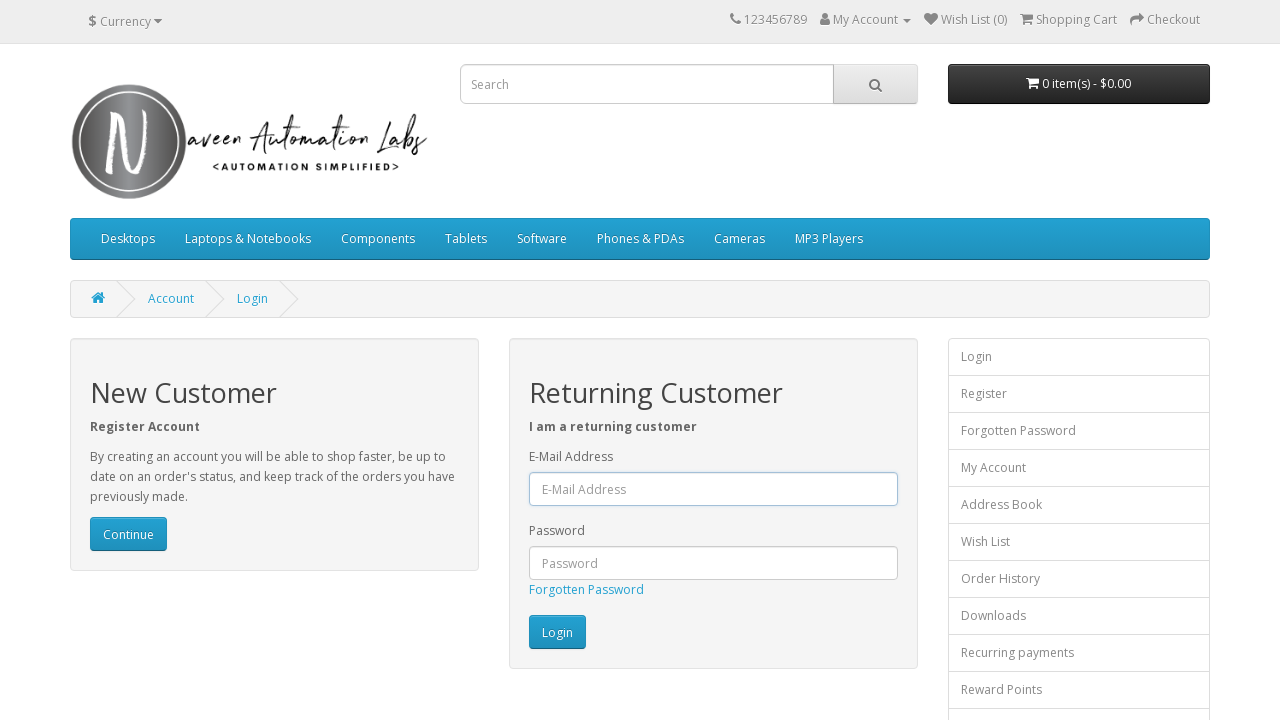

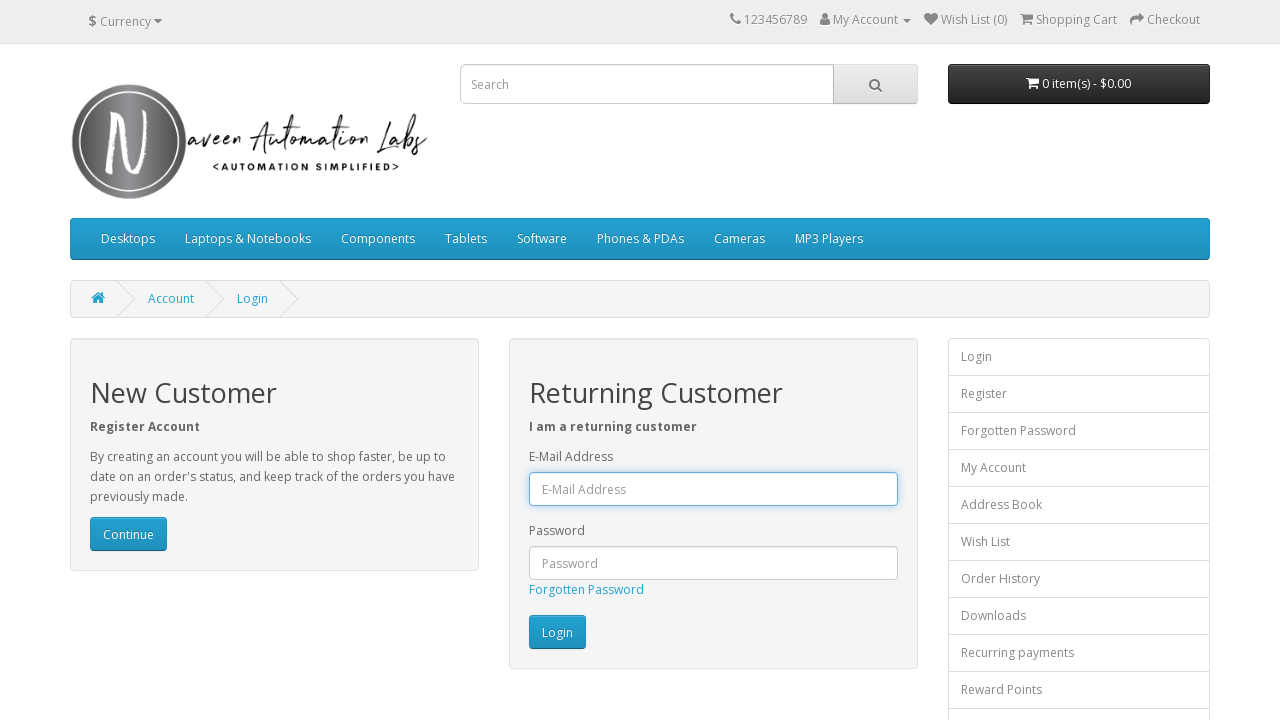